Tests registration form validation by submitting empty data and verifying all required field error messages are displayed

Starting URL: https://alada.vn/tai-khoan/dang-ky.html

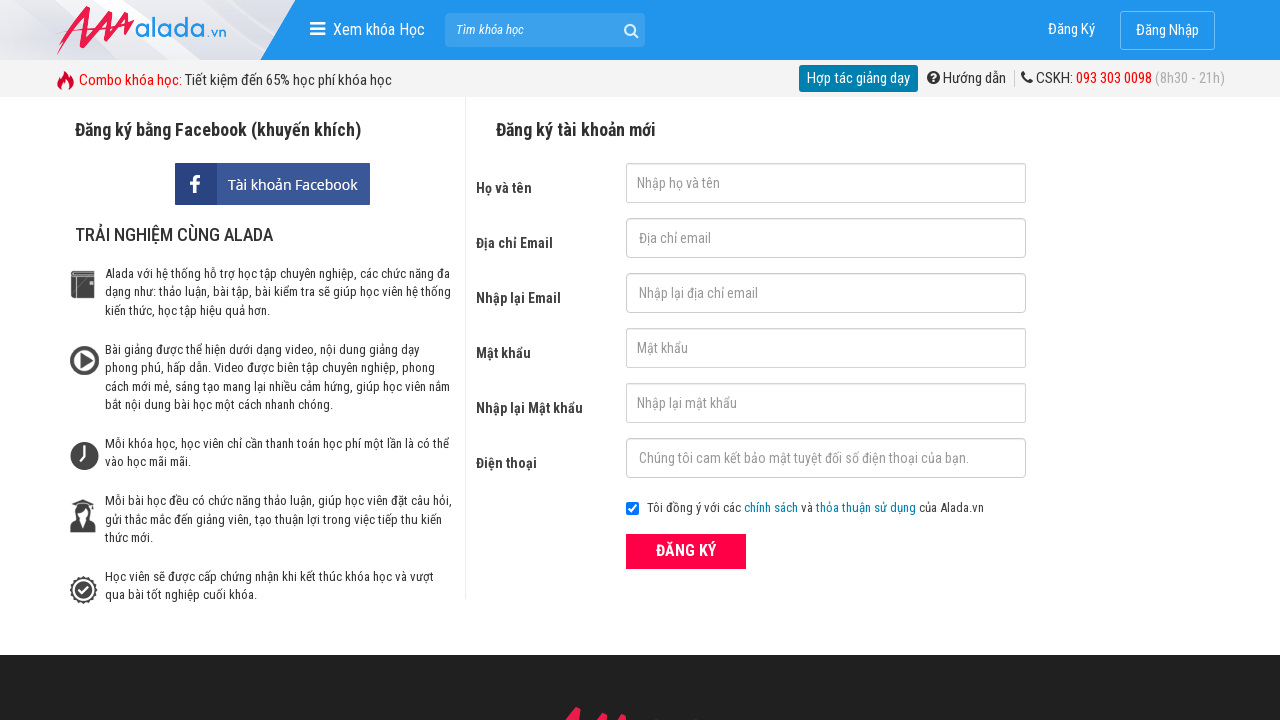

Clicked ĐĂNG KÝ (Register) button without filling any fields at (686, 551) on xpath=//form[@id='frmLogin']//button[text()='ĐĂNG KÝ']
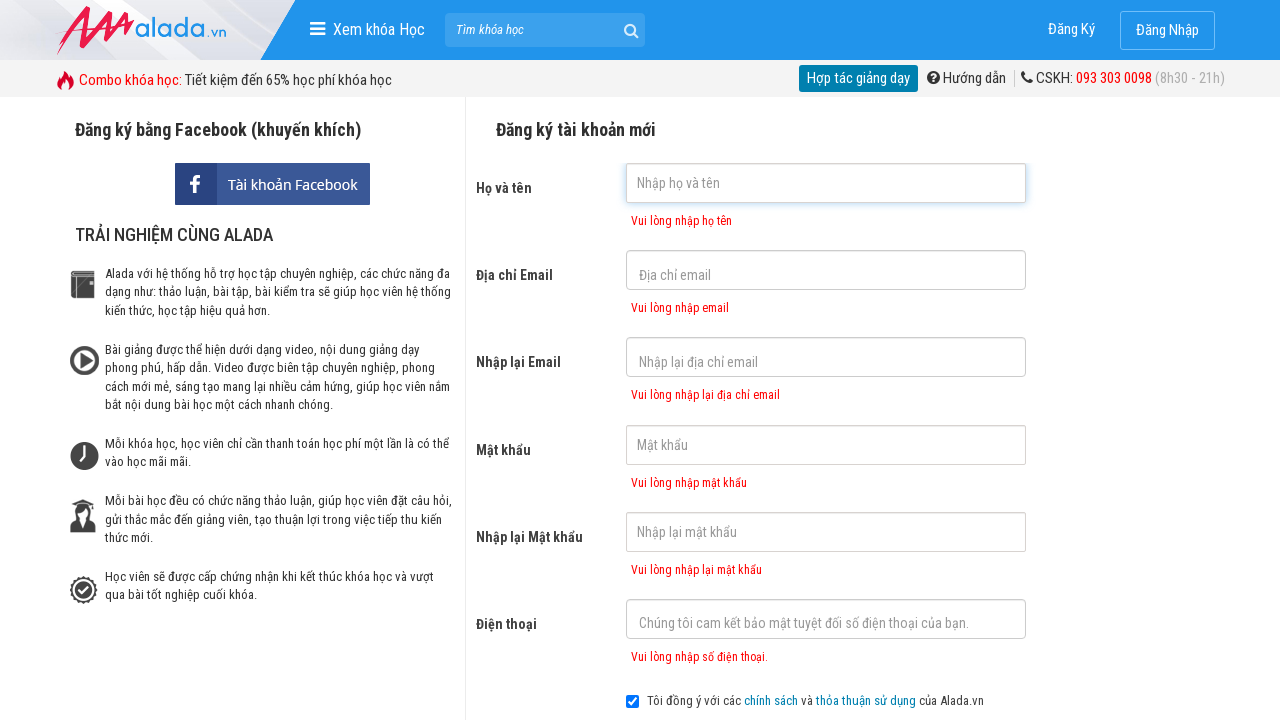

First name error message appeared
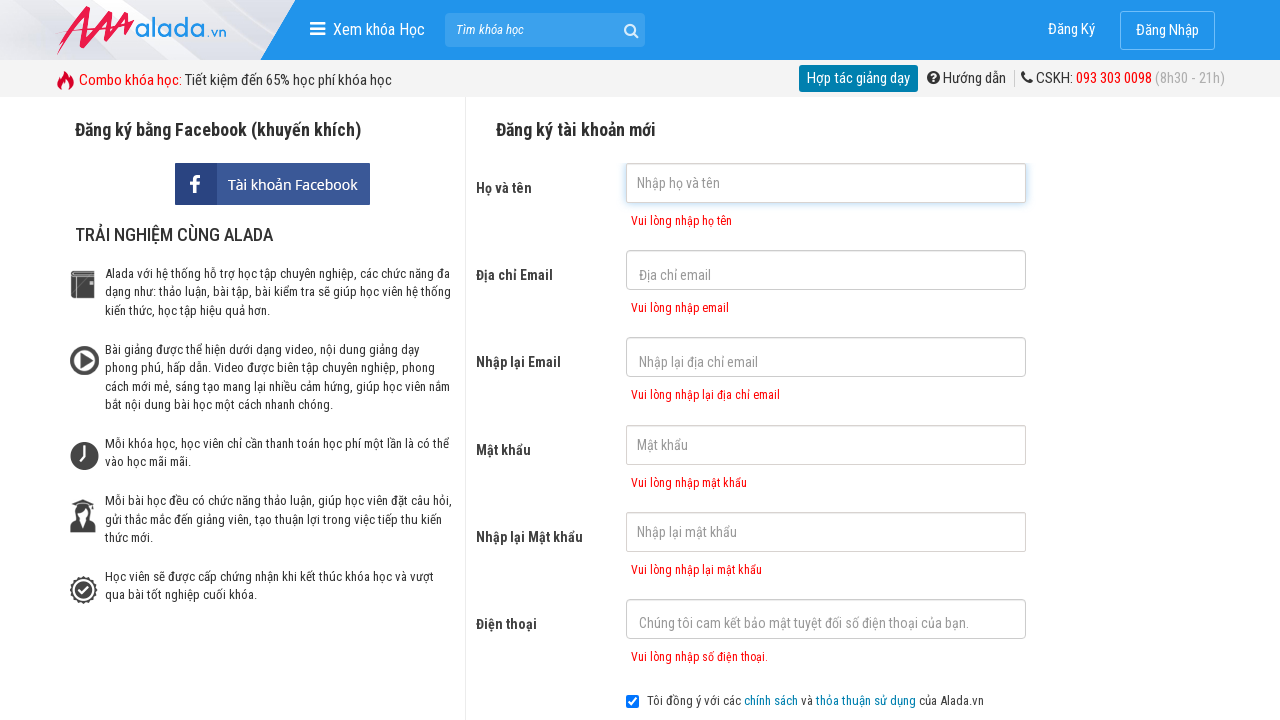

Email error message appeared
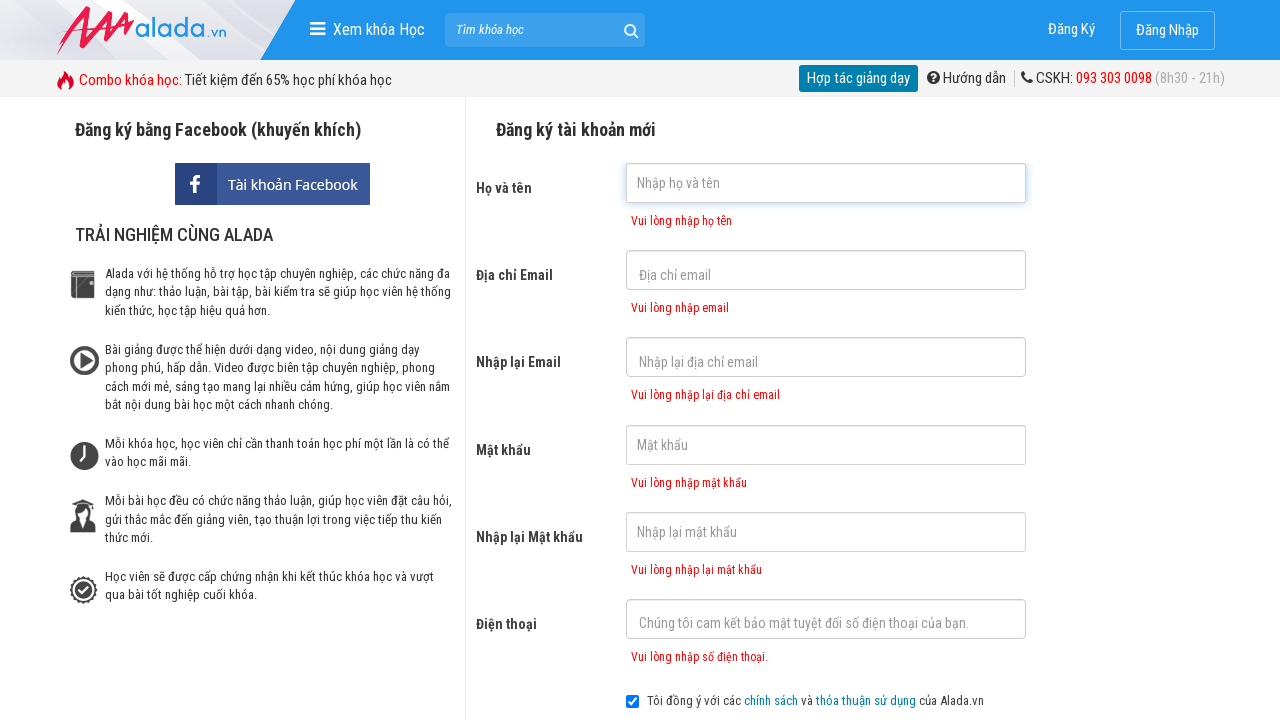

Confirm email error message appeared
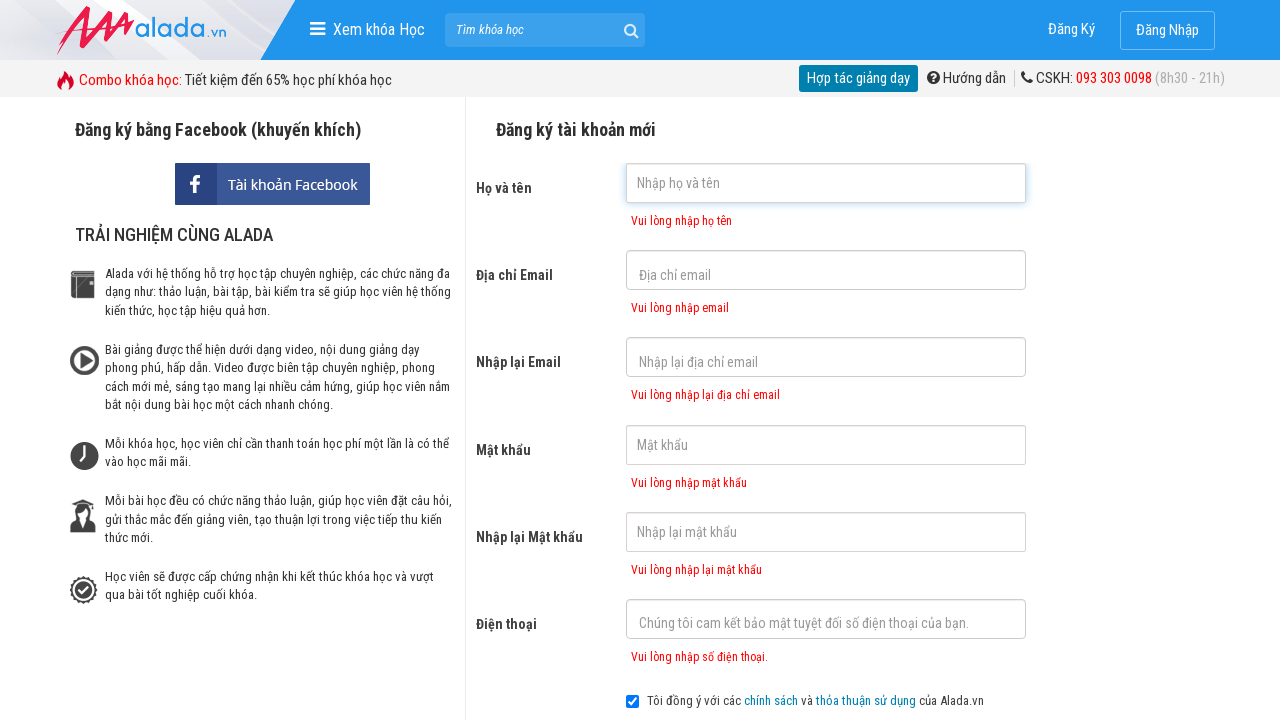

Password error message appeared
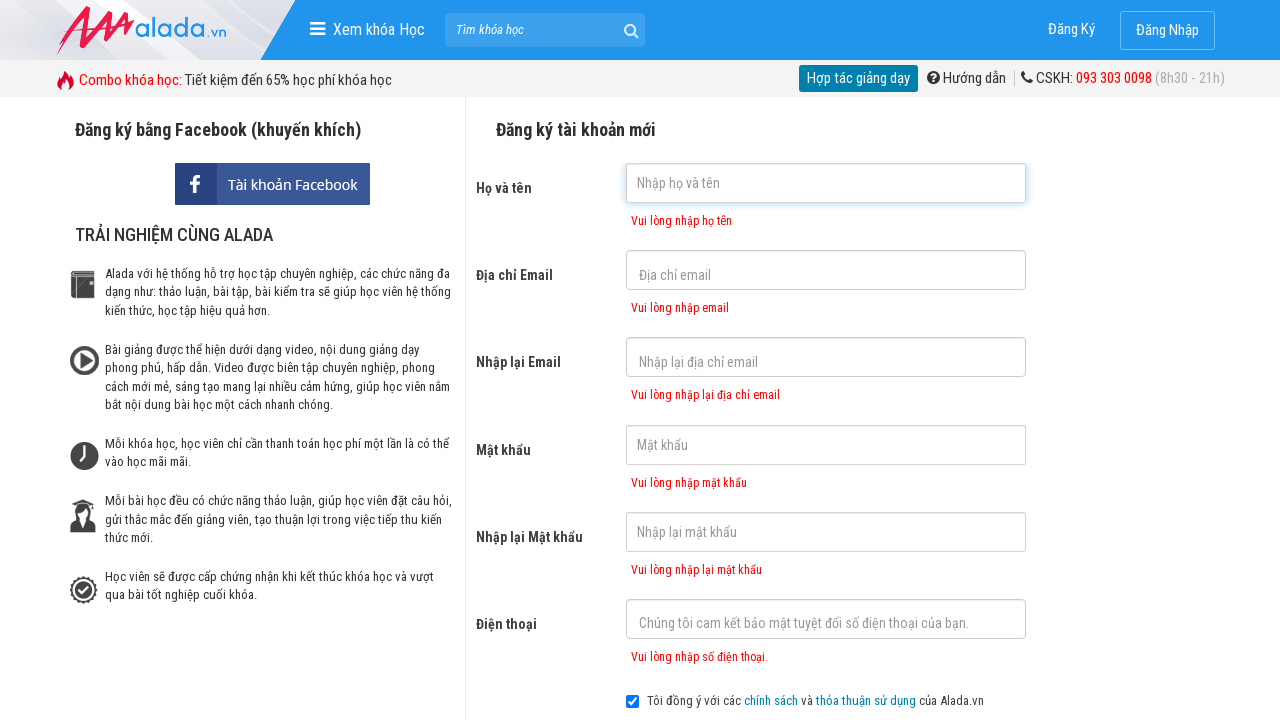

Confirm password error message appeared
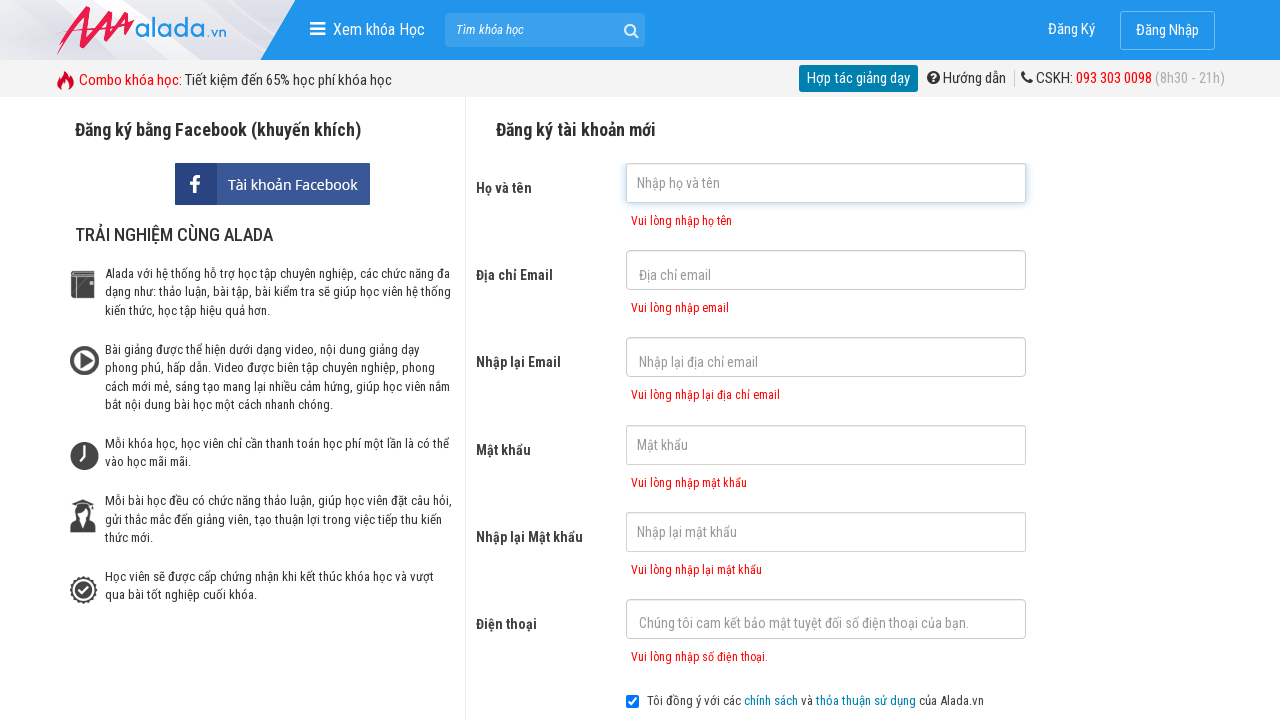

Phone number error message appeared
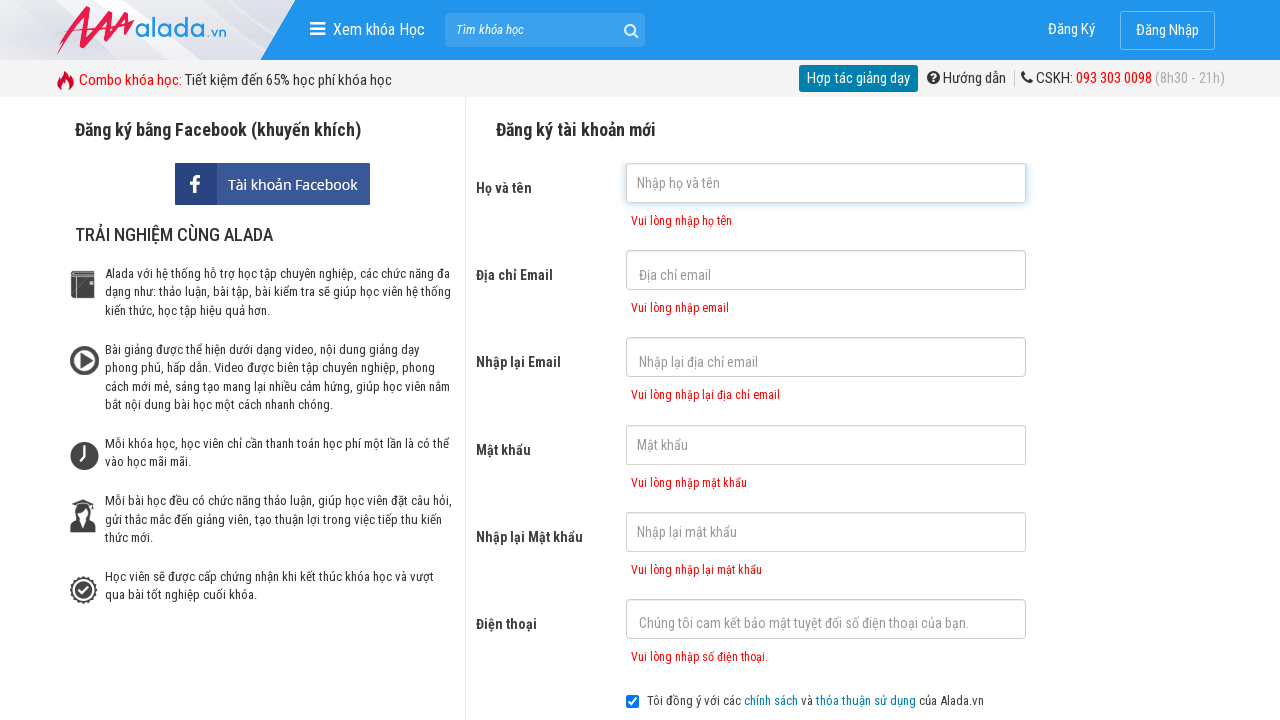

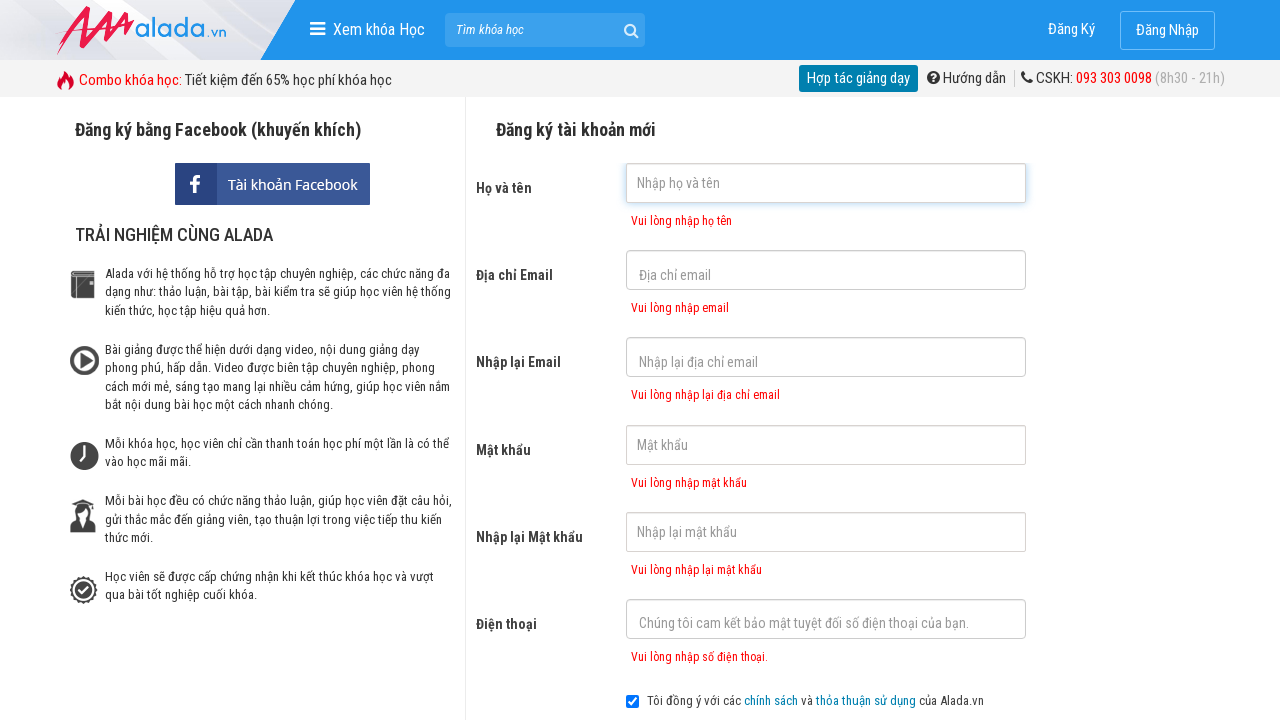